Tests editing a todo item by double-clicking and entering new text

Starting URL: https://demo.playwright.dev/todomvc

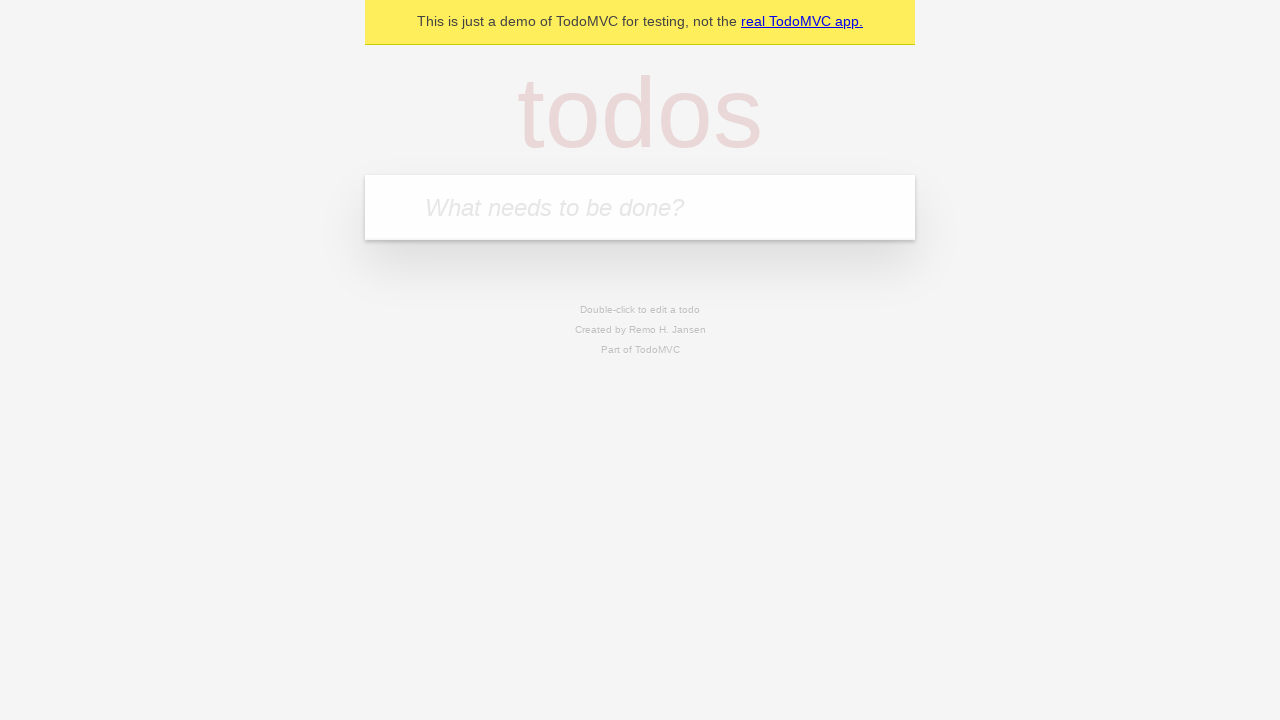

Filled todo input with 'buy some cheese' on internal:attr=[placeholder="What needs to be done?"i]
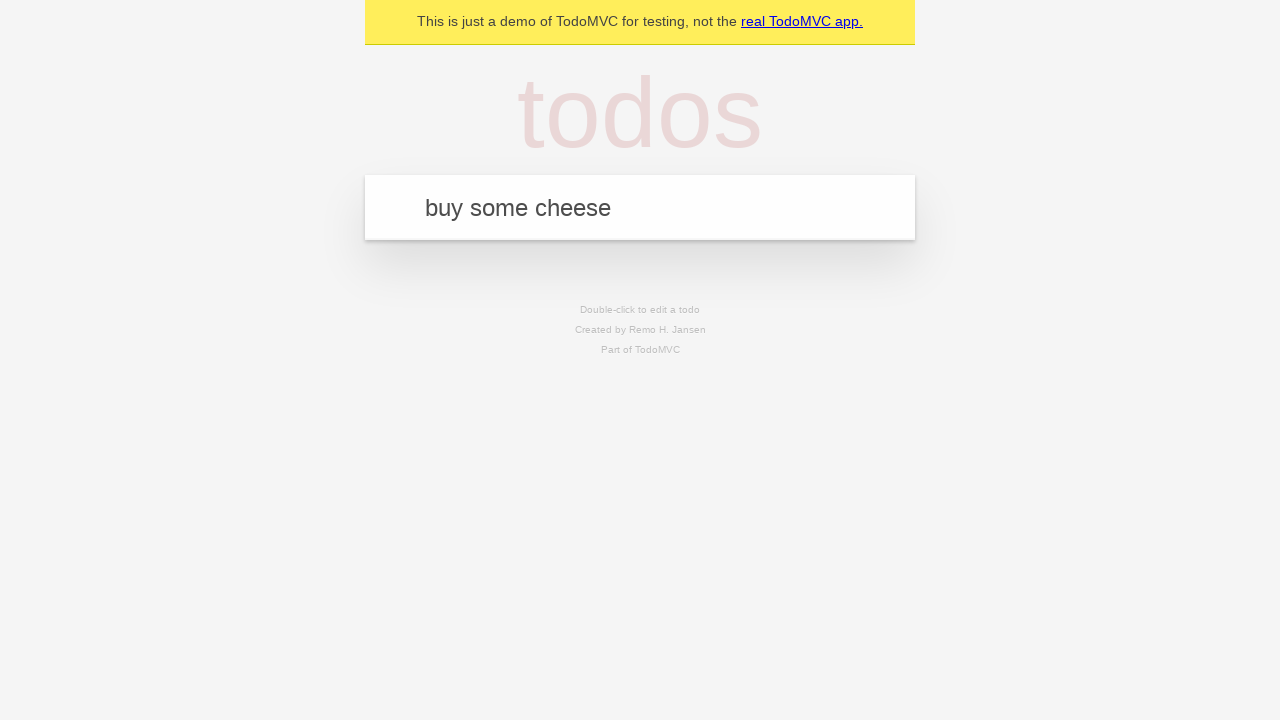

Pressed Enter to create first todo on internal:attr=[placeholder="What needs to be done?"i]
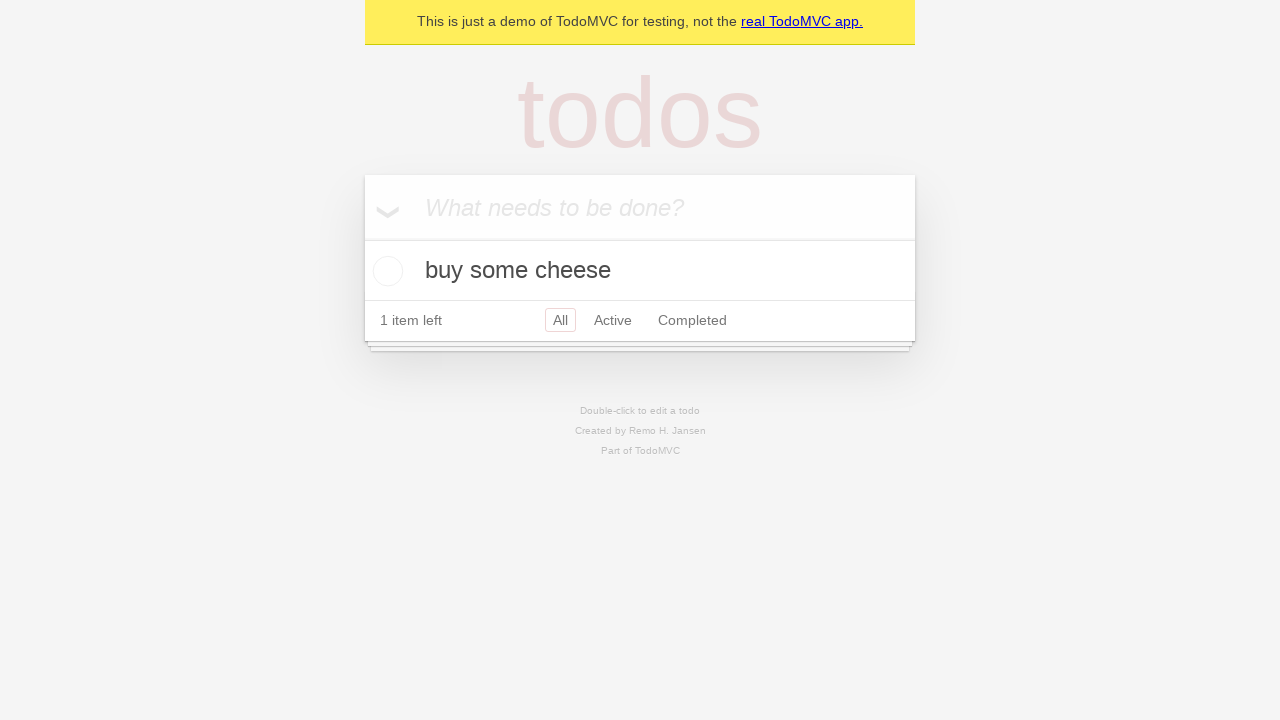

Filled todo input with 'feed the cat' on internal:attr=[placeholder="What needs to be done?"i]
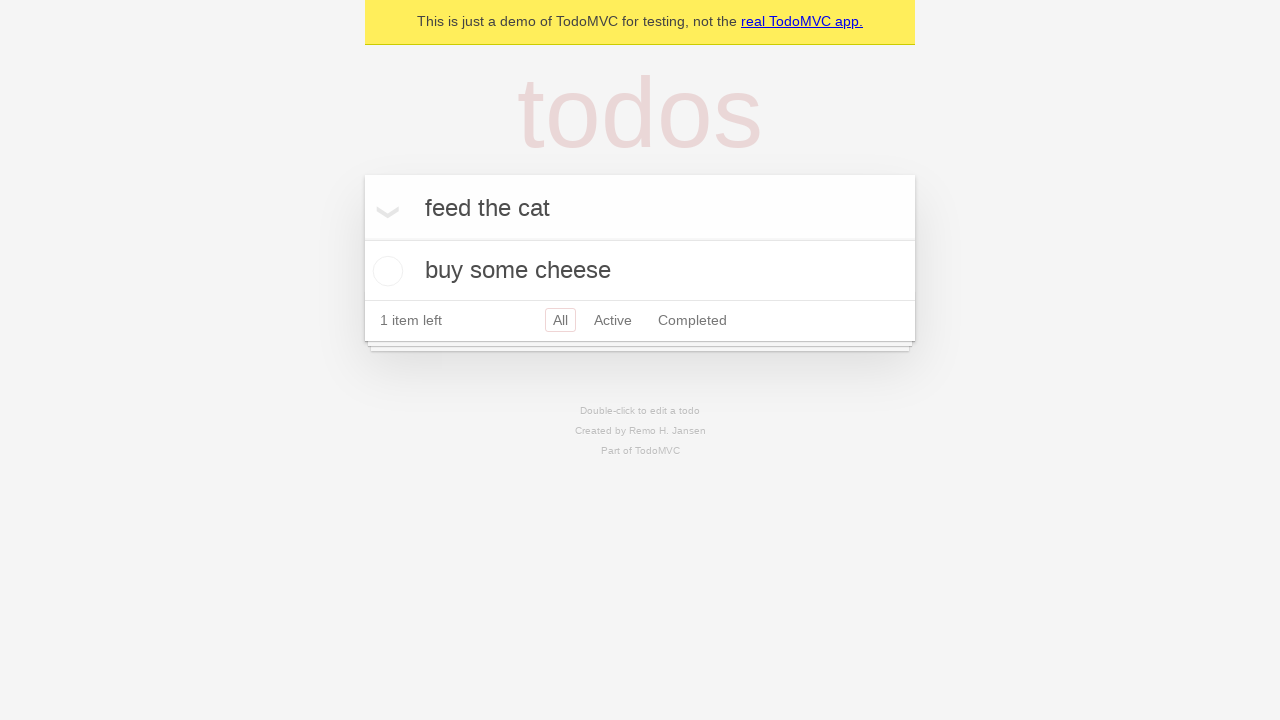

Pressed Enter to create second todo on internal:attr=[placeholder="What needs to be done?"i]
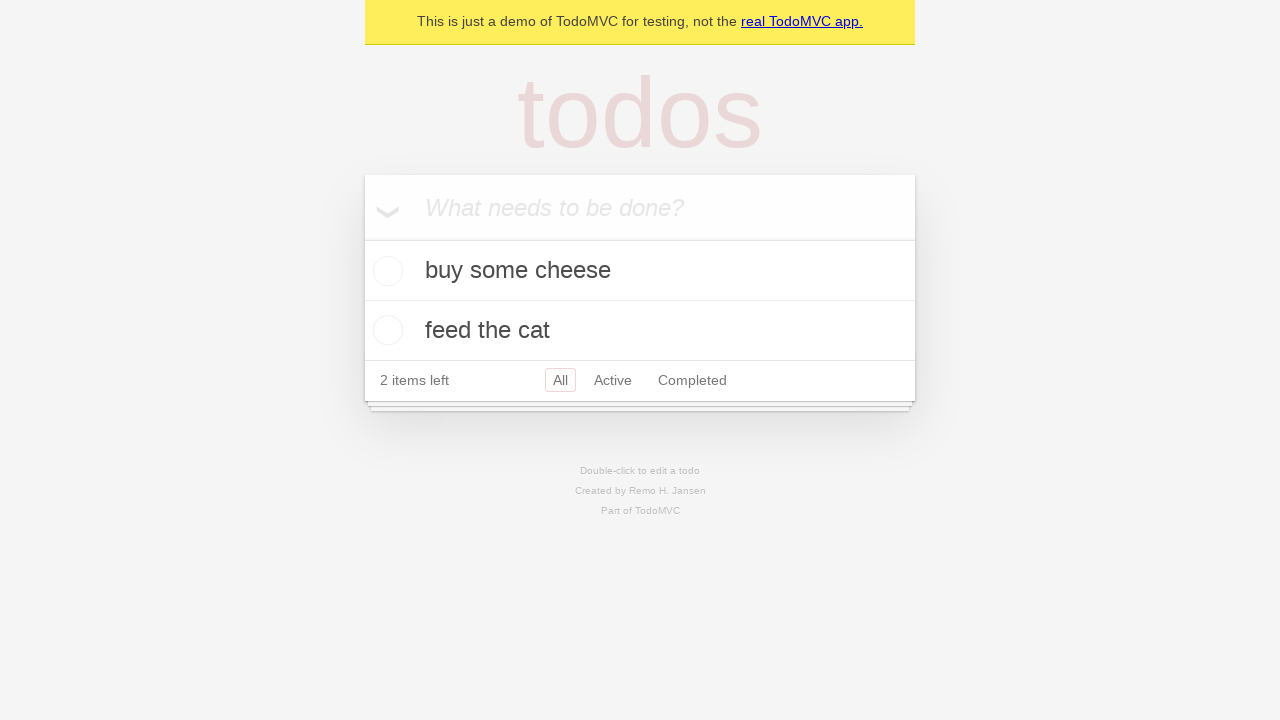

Filled todo input with 'book a doctors appointment' on internal:attr=[placeholder="What needs to be done?"i]
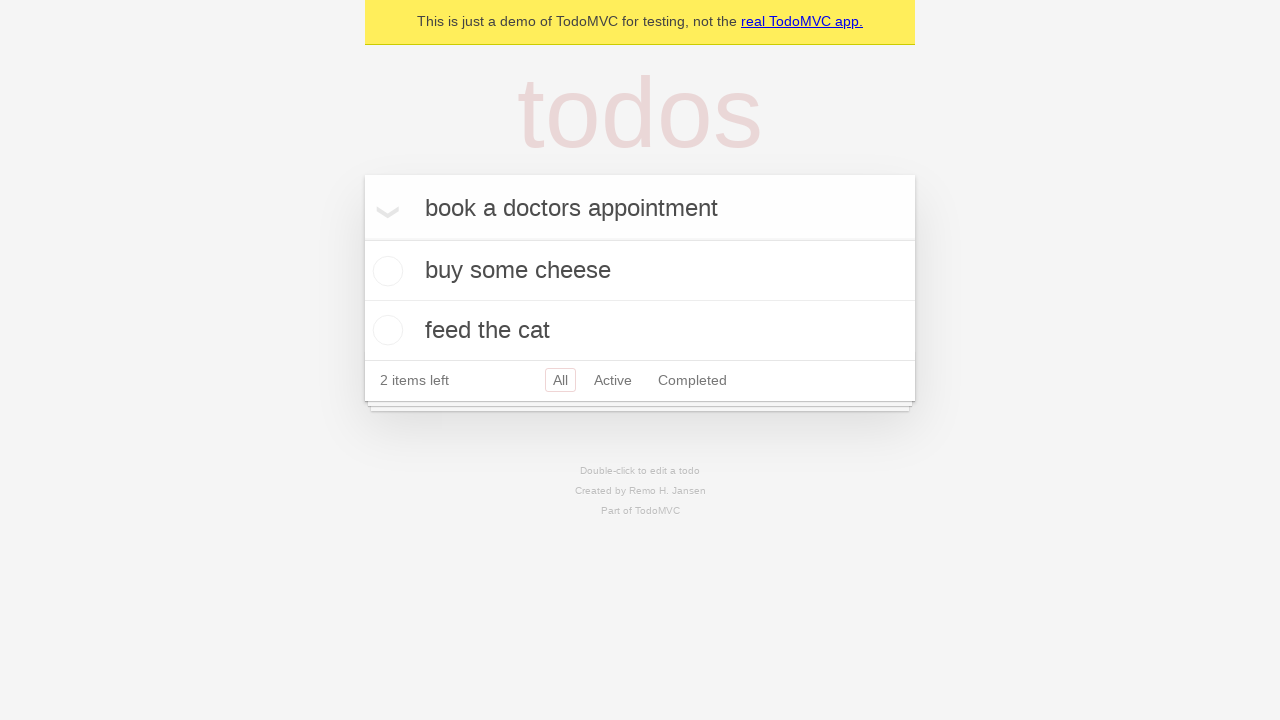

Pressed Enter to create third todo on internal:attr=[placeholder="What needs to be done?"i]
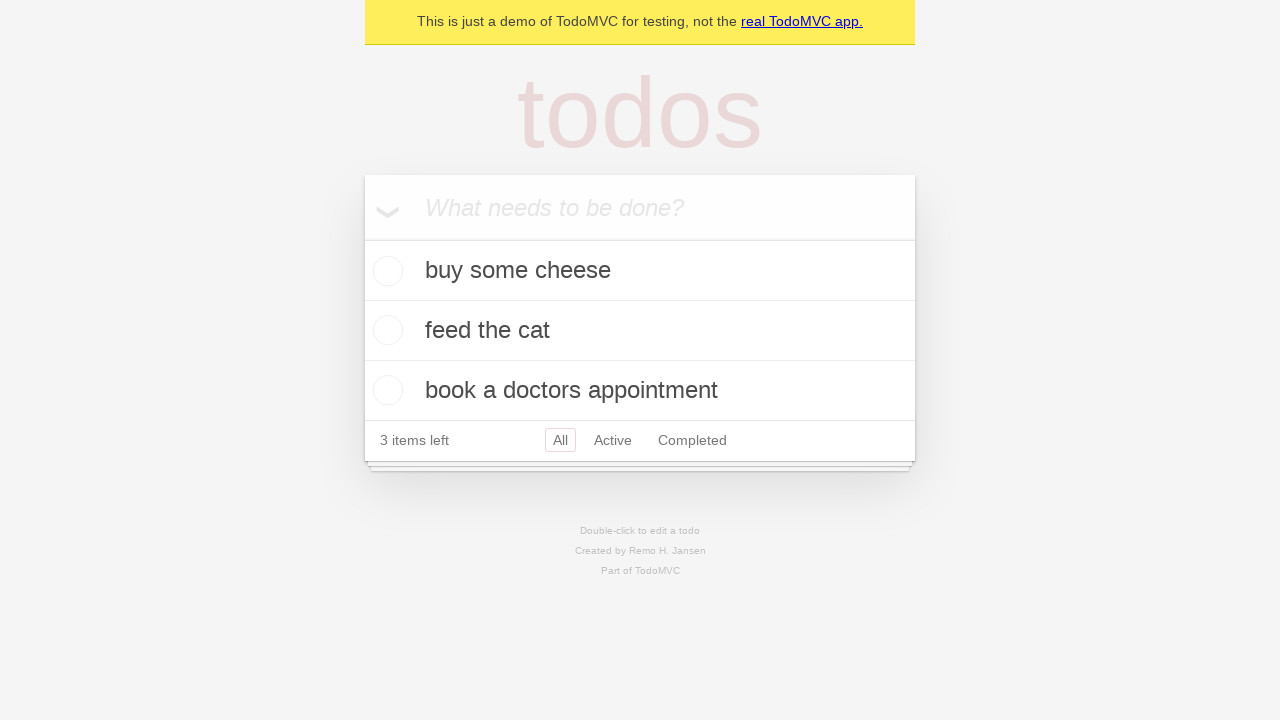

Waited for third todo item to load
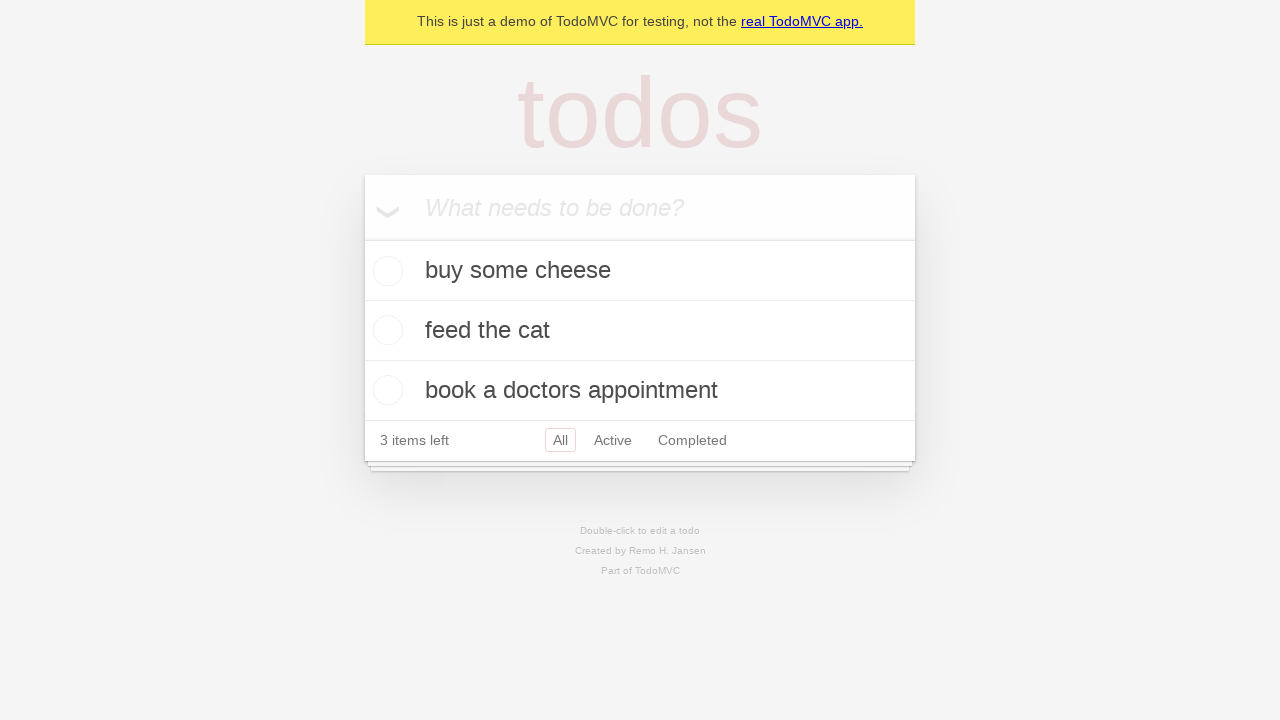

Double-clicked second todo item to enter edit mode at (640, 331) on .todo-list li >> nth=1
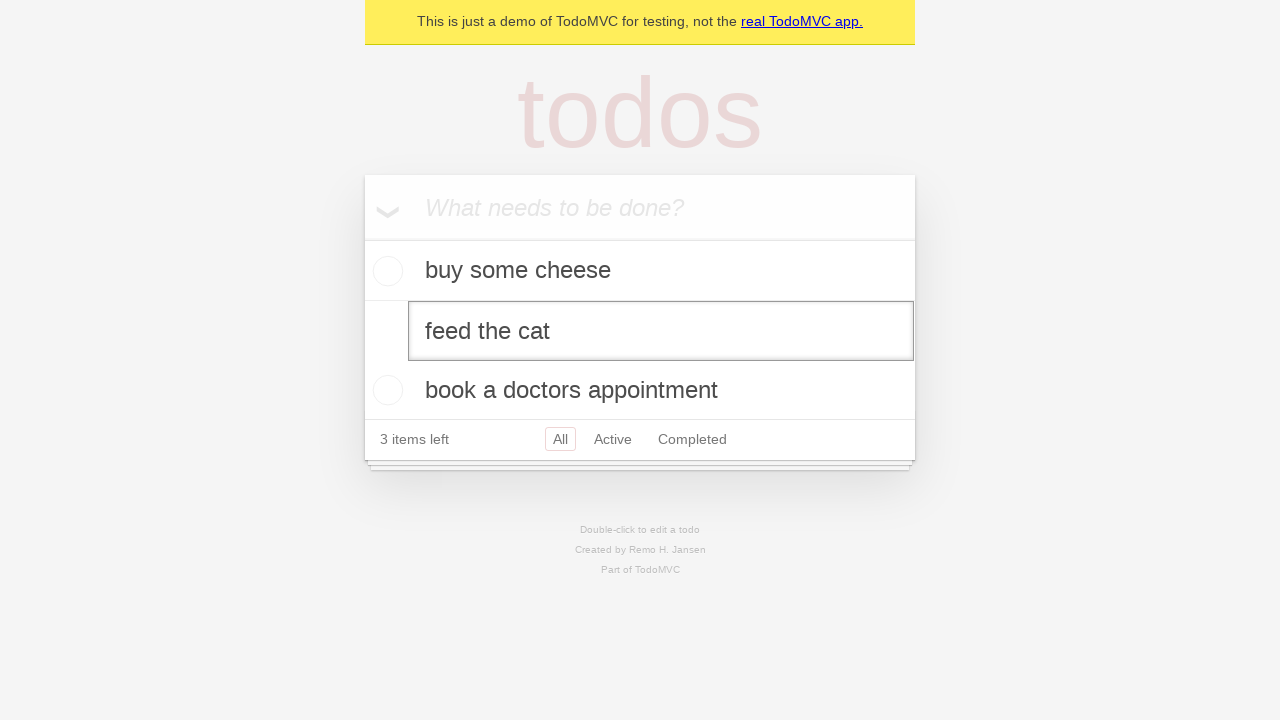

Filled edit field with new text 'buy some sausages' on .todo-list li >> nth=1 >> .edit
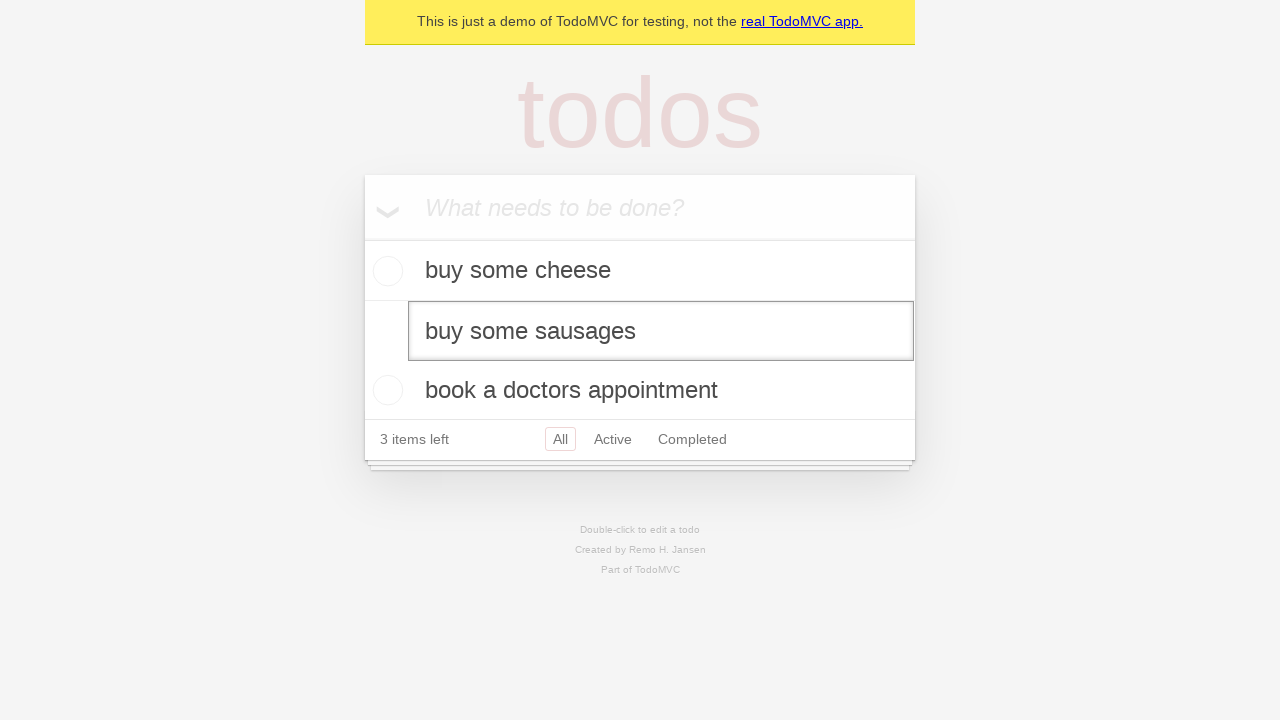

Pressed Enter to save the edited todo item on .todo-list li >> nth=1 >> .edit
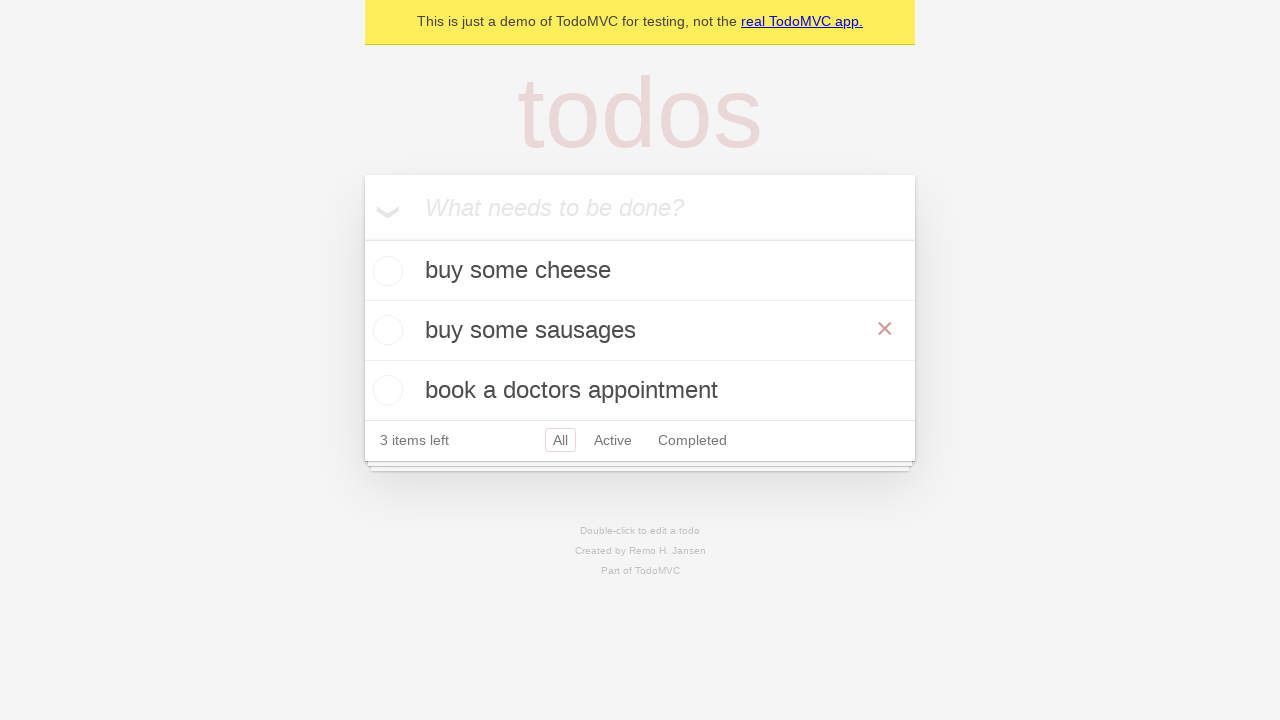

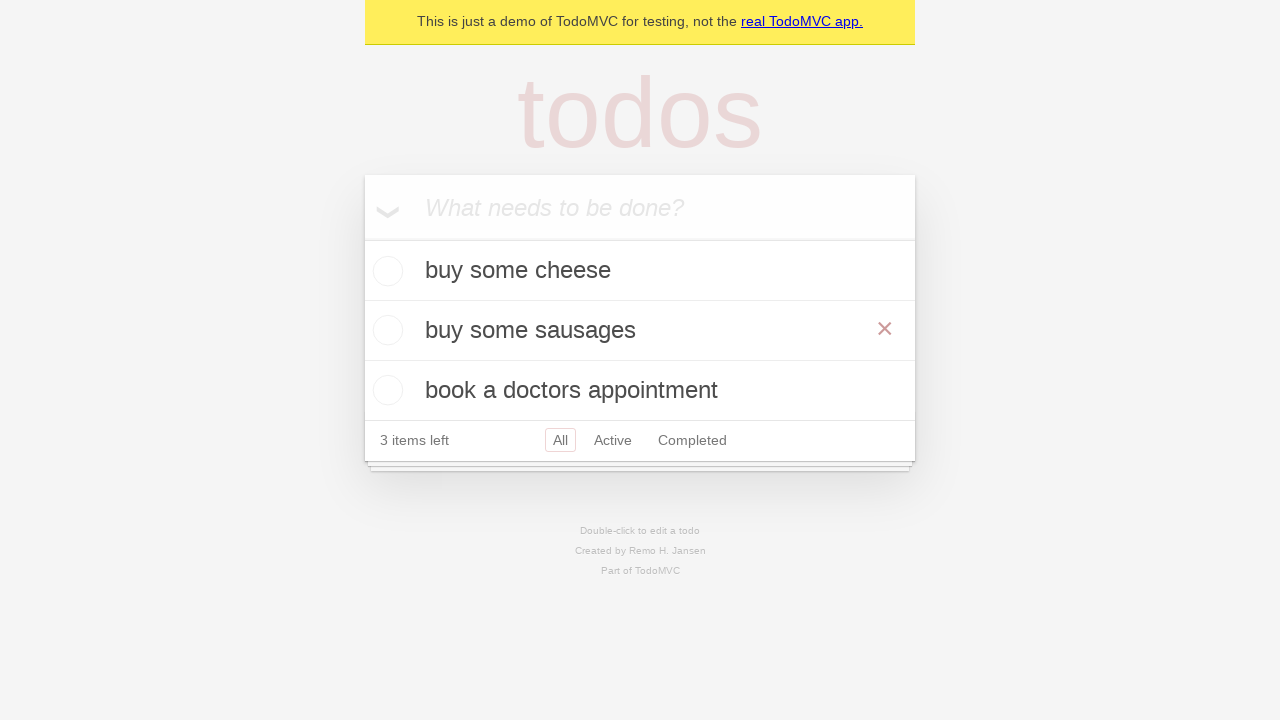